Tests tooltip functionality by hovering over an age input field within an iframe and verifying the tooltip content appears

Starting URL: https://jqueryui.com/tooltip/

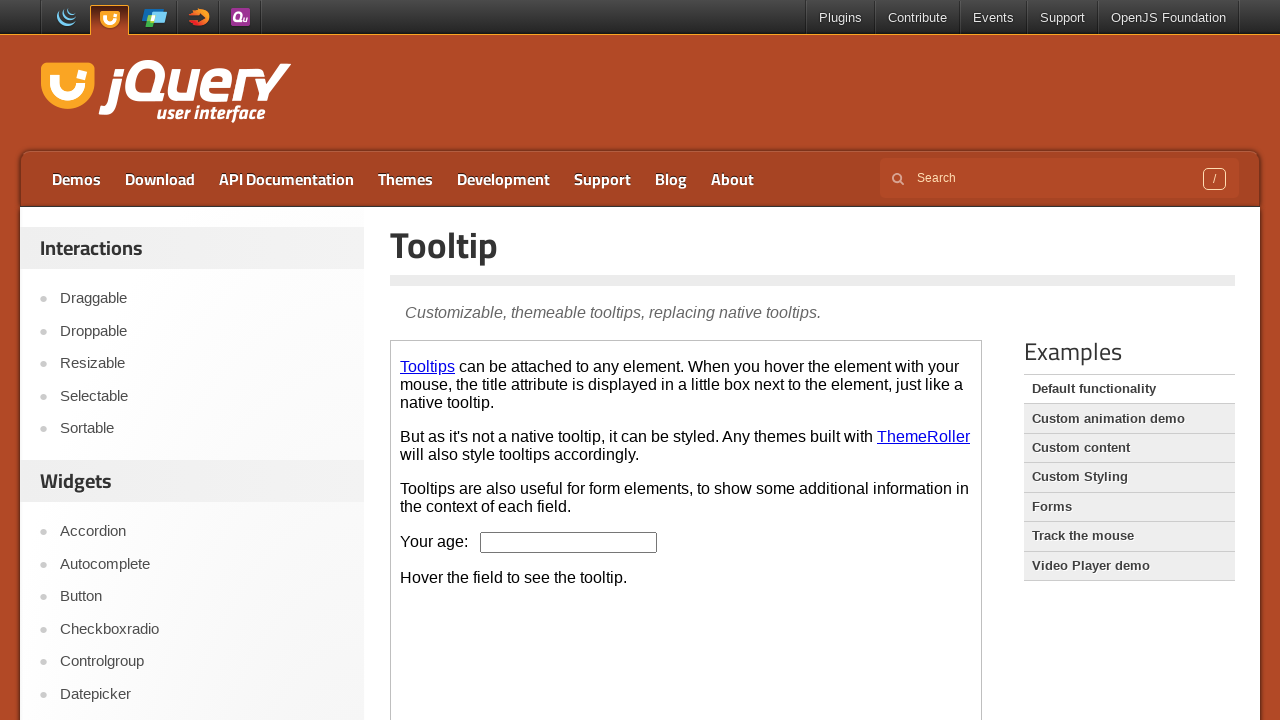

Located the demo iframe
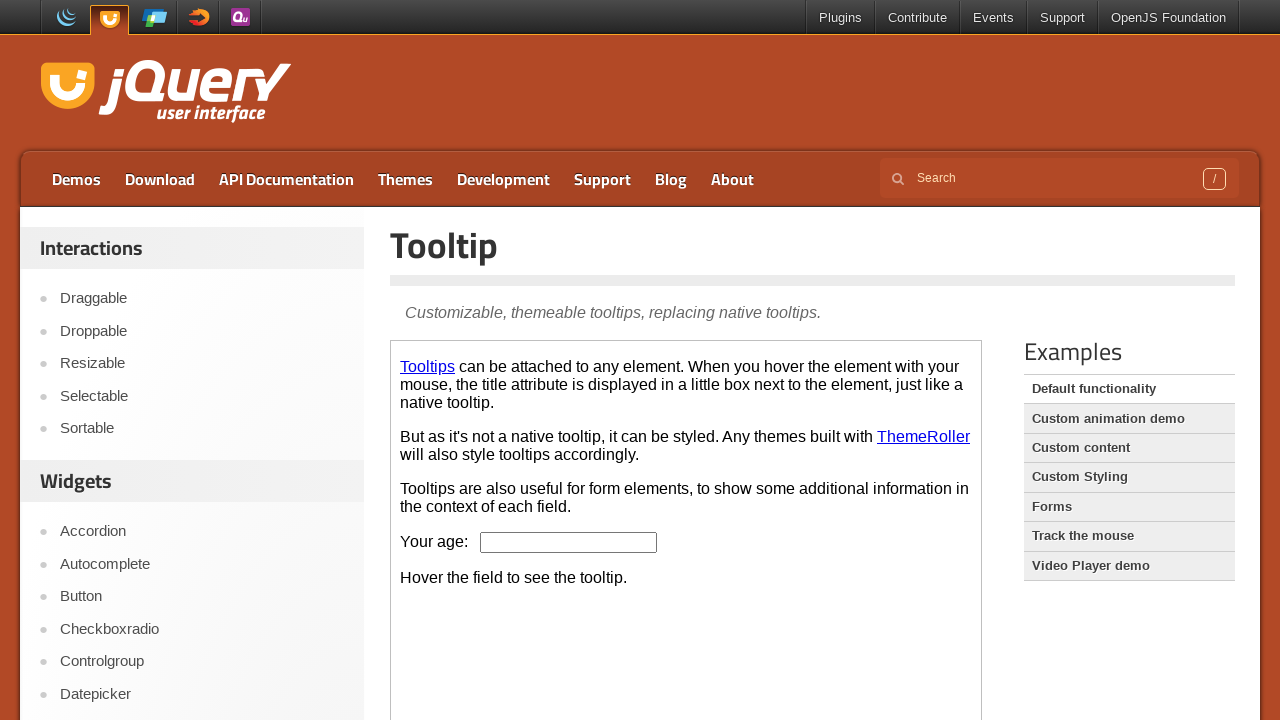

Located the age input field within the iframe
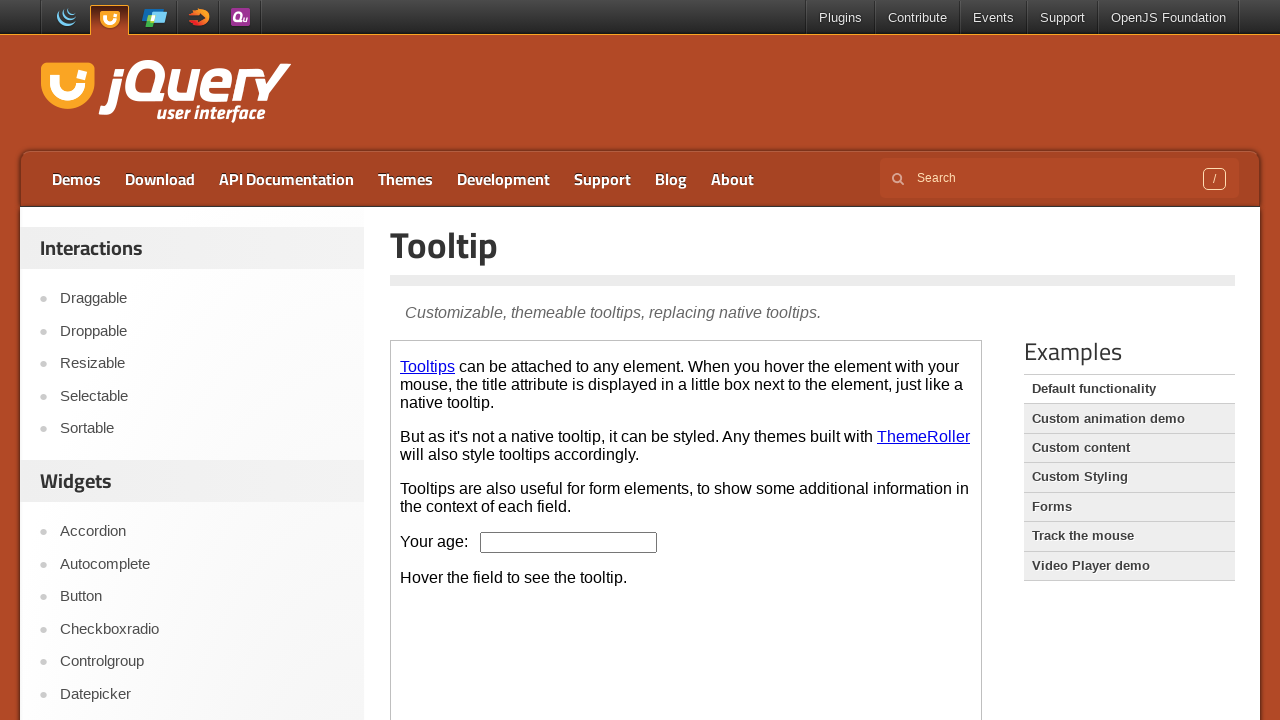

Hovered over the age input field to trigger tooltip at (569, 542) on .demo-frame >> internal:control=enter-frame >> #age
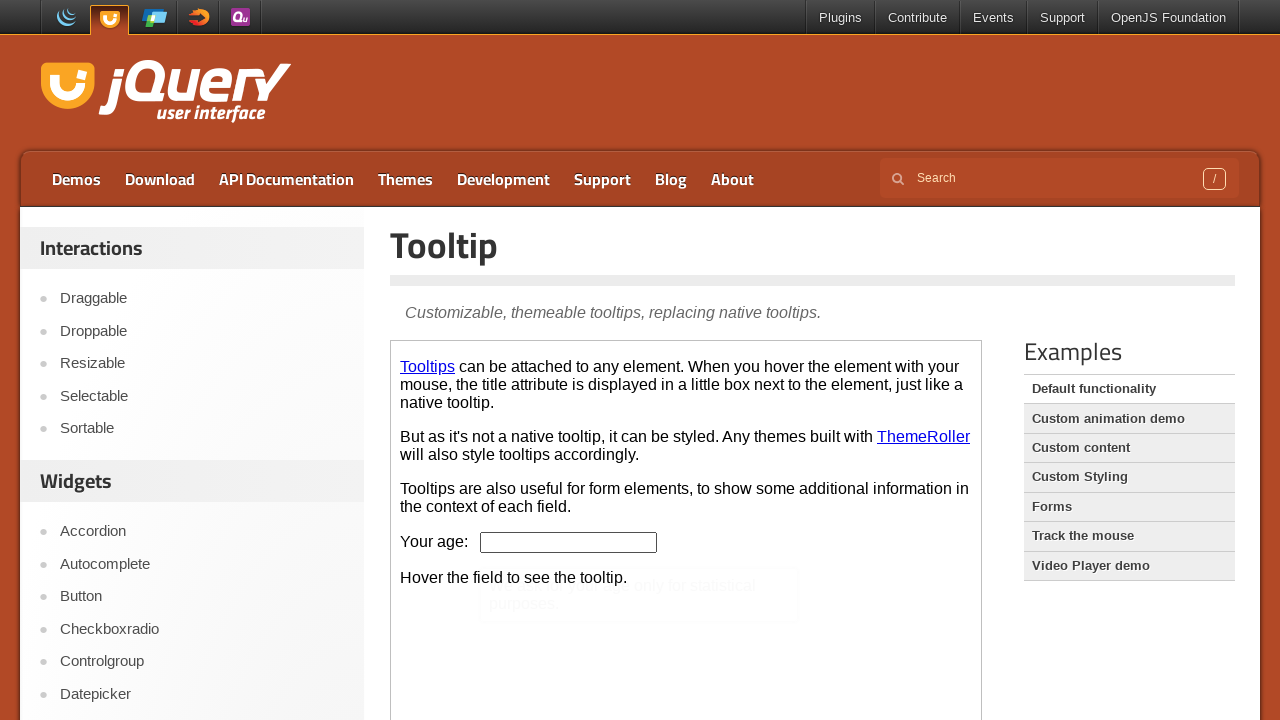

Tooltip appeared and is visible
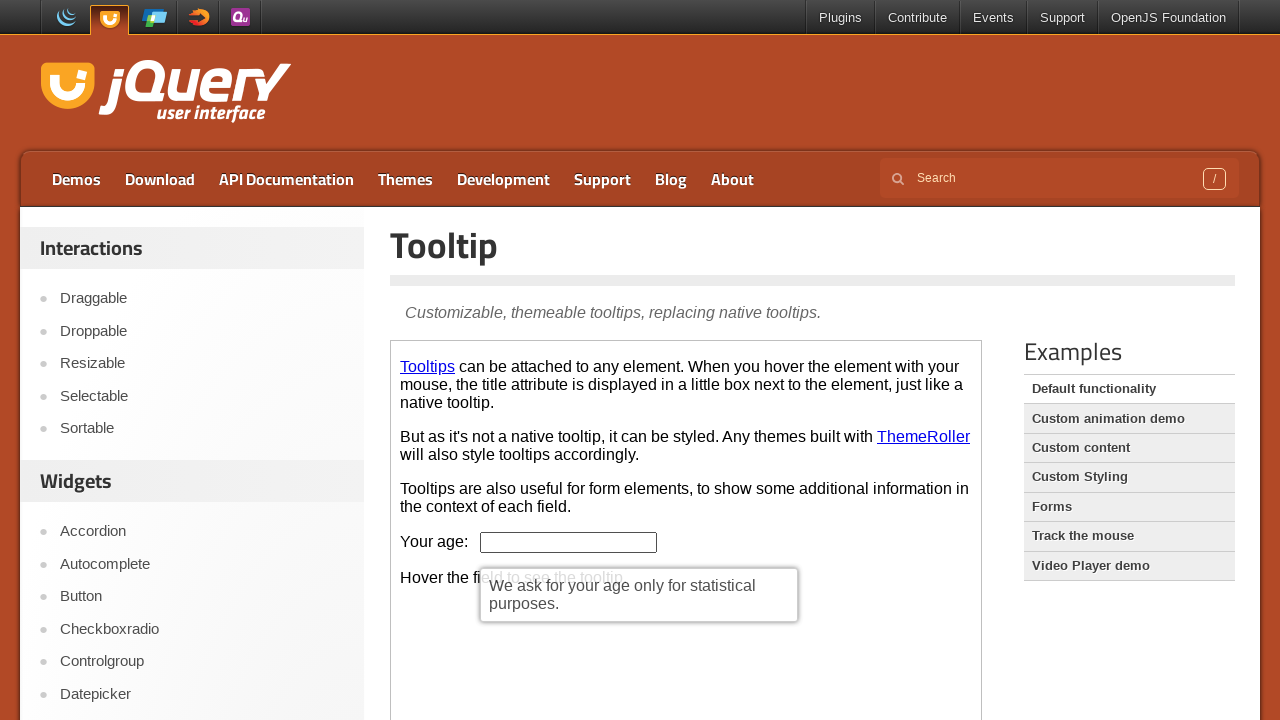

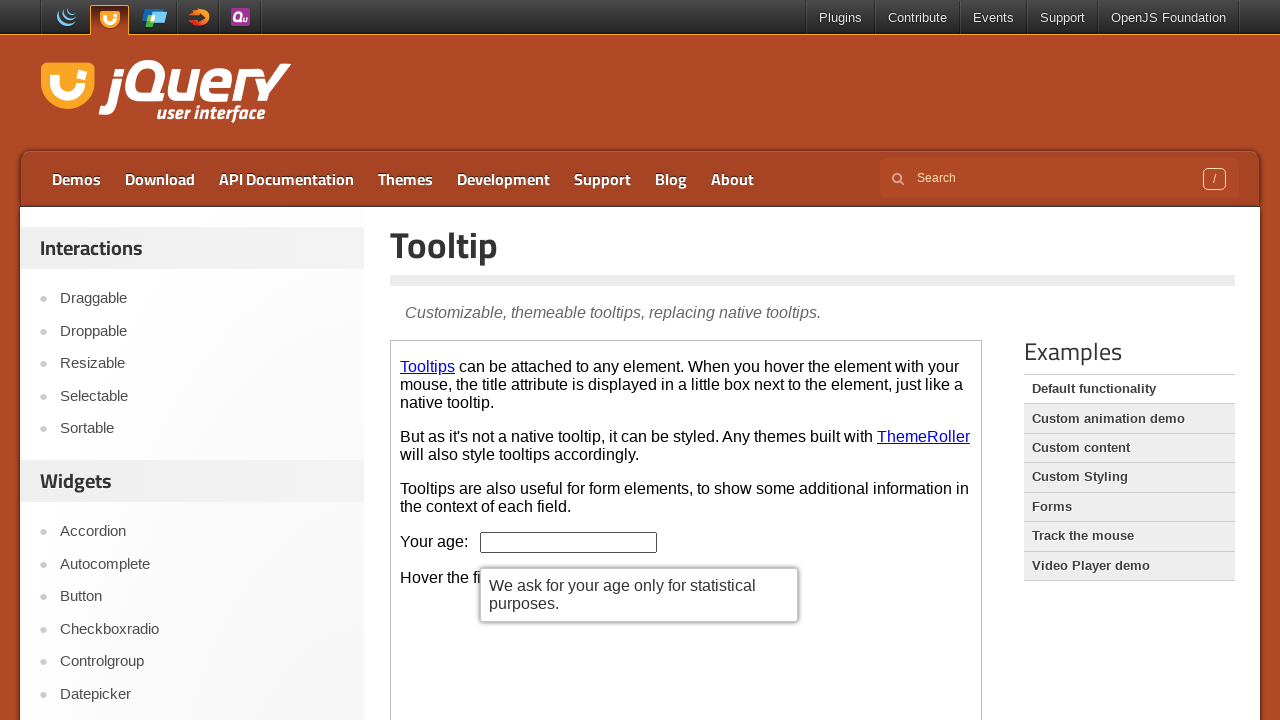